Tests drag and drop functionality on jQueryUI demo page by switching to an iframe and dragging an element to a drop target

Starting URL: https://jqueryui.com/droppable/

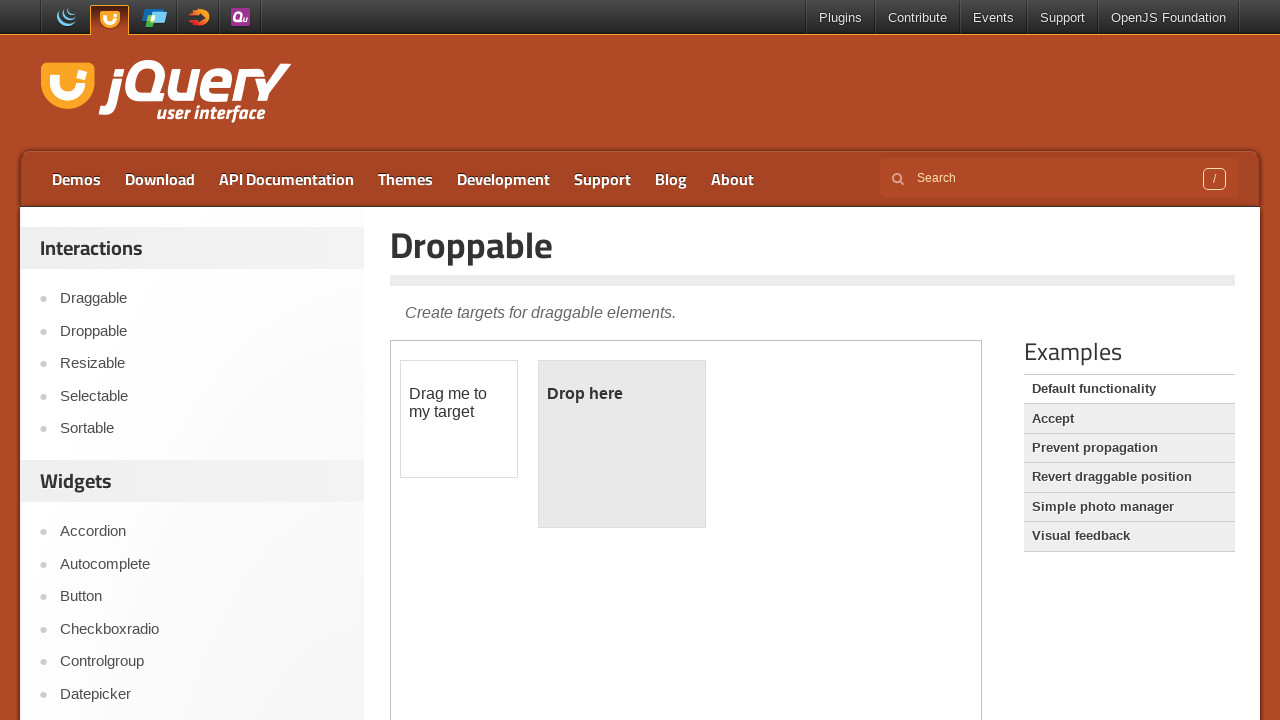

Navigated to jQueryUI droppable demo page
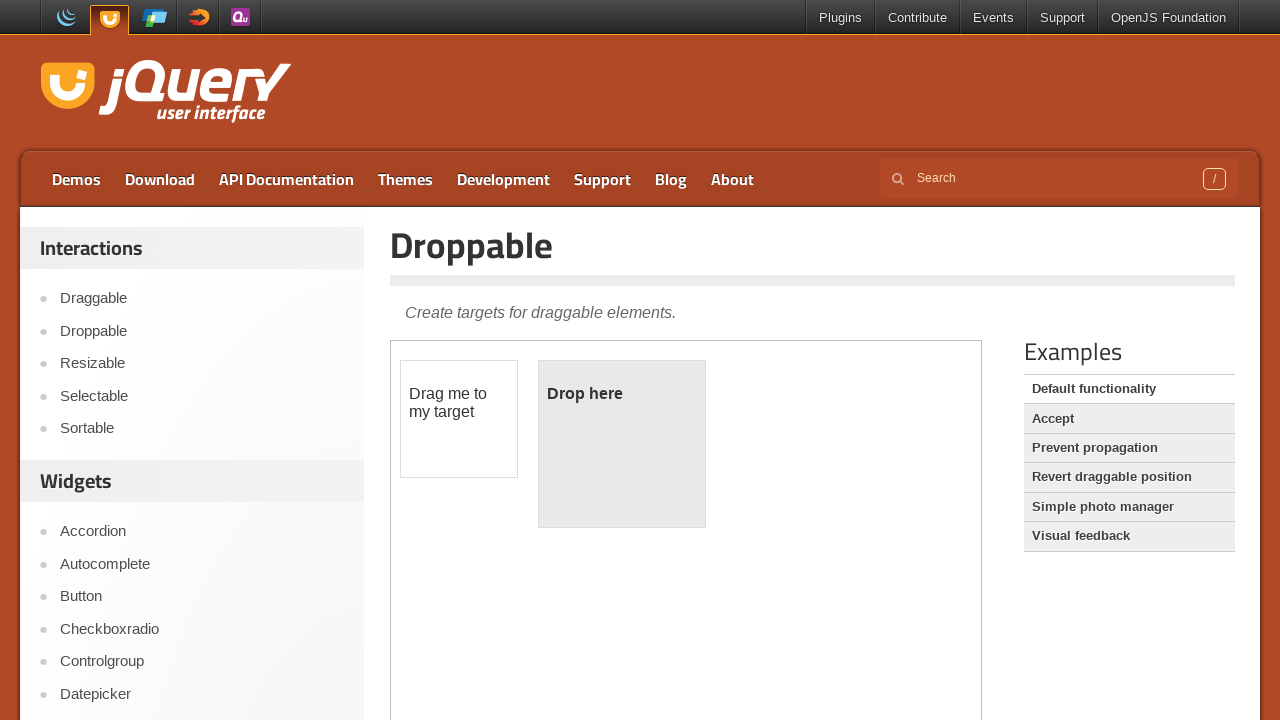

Located the demo iframe
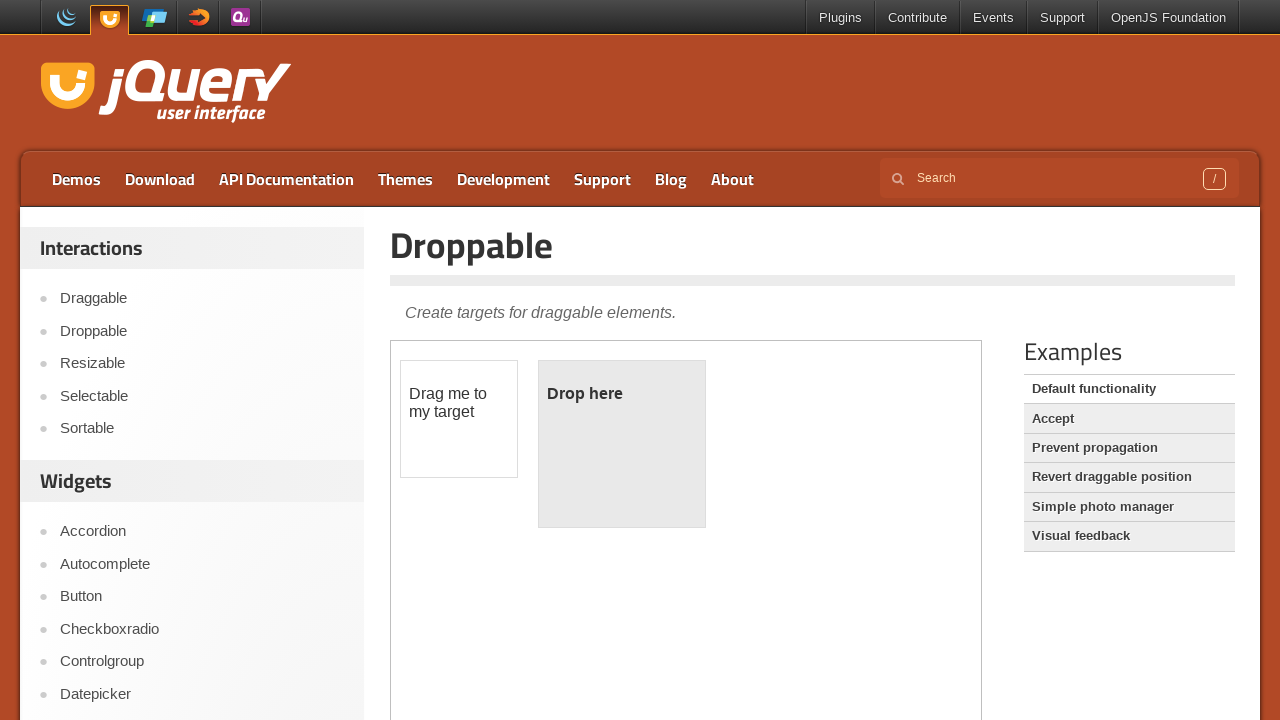

Located draggable source element in iframe
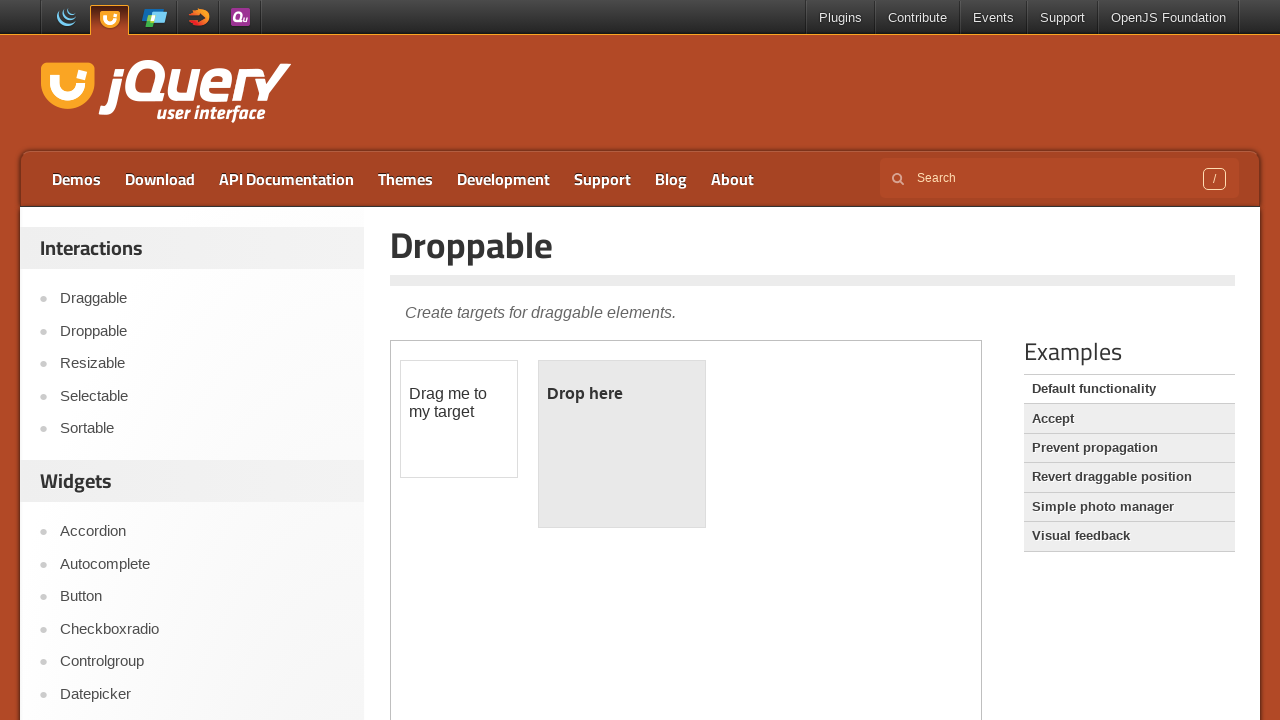

Located droppable target element in iframe
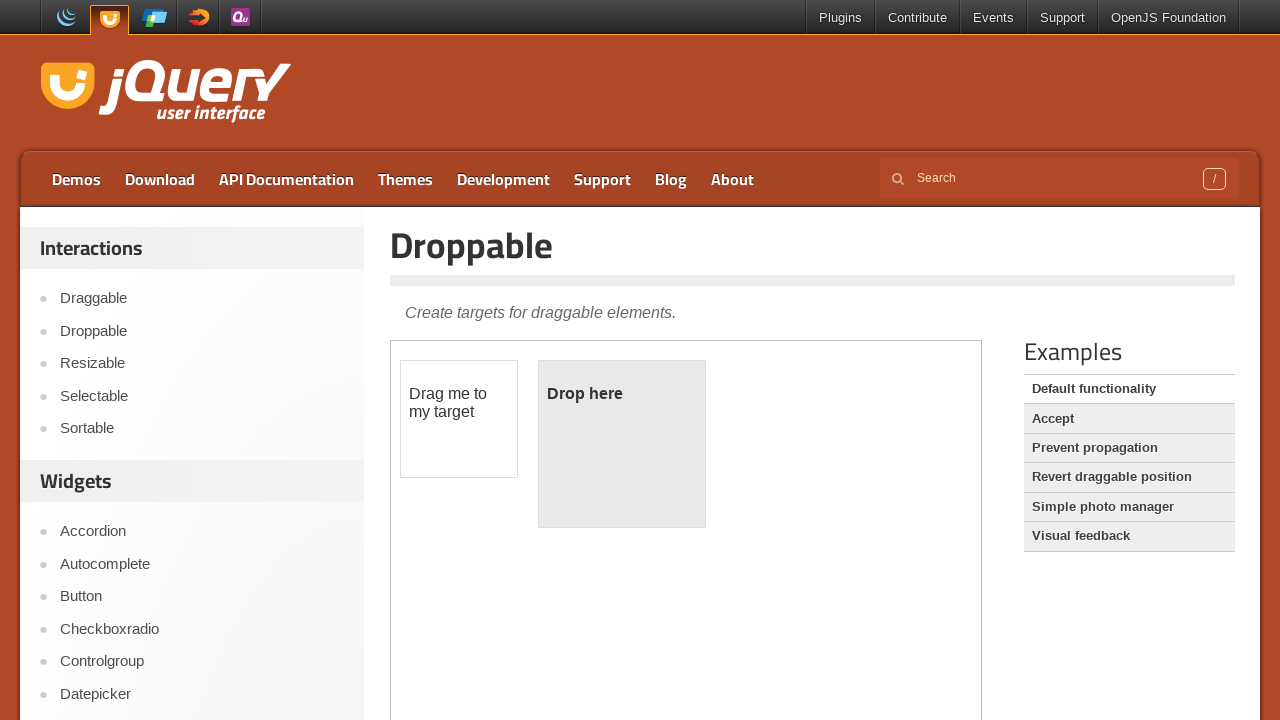

Dragged source element to destination target at (622, 444)
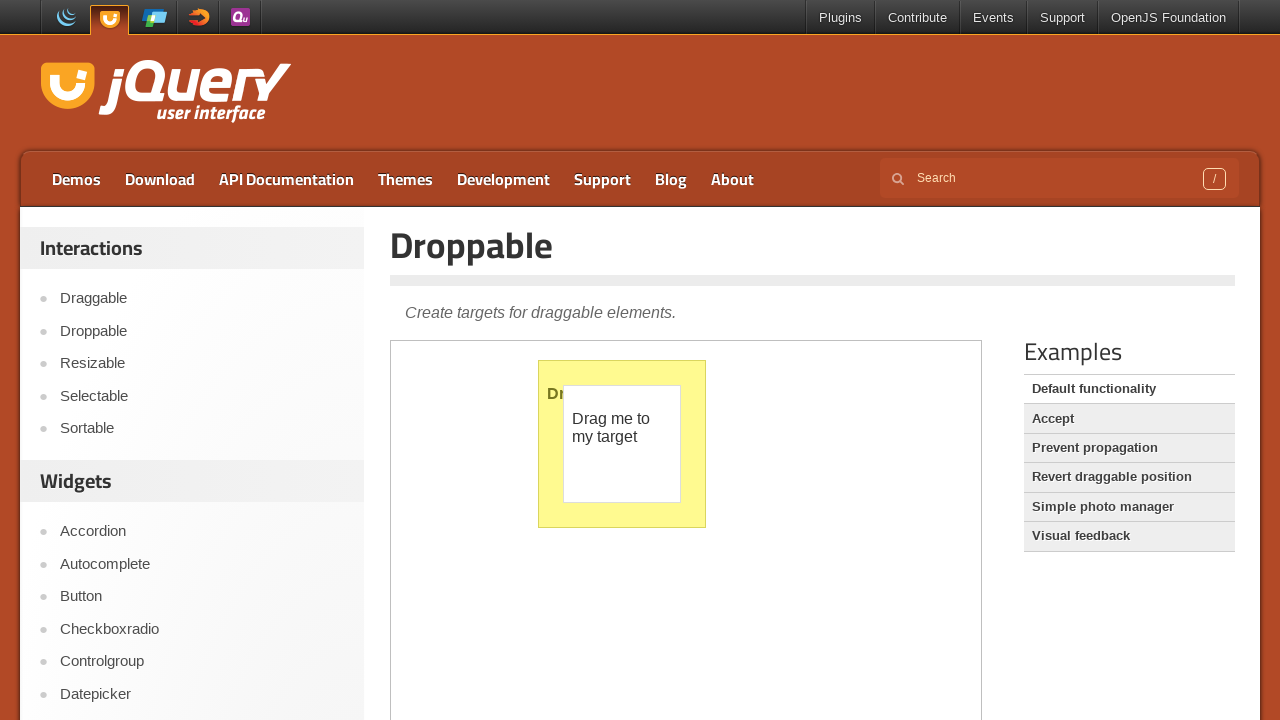

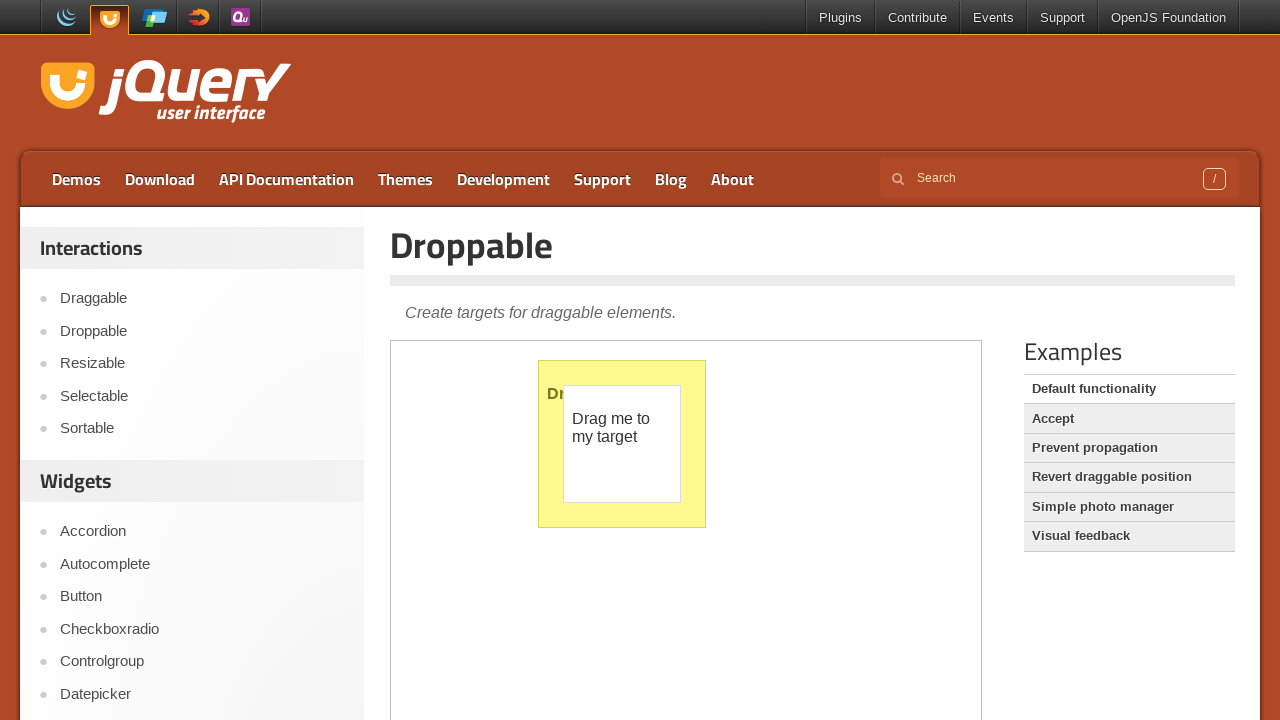